Tests form submission functionality by filling out all form fields including first name, last name, gender, date of birth, address, email, password, company, role, and comment, then submitting the form.

Starting URL: https://katalon-test.s3.amazonaws.com/demo-aut/dist/html/form.html

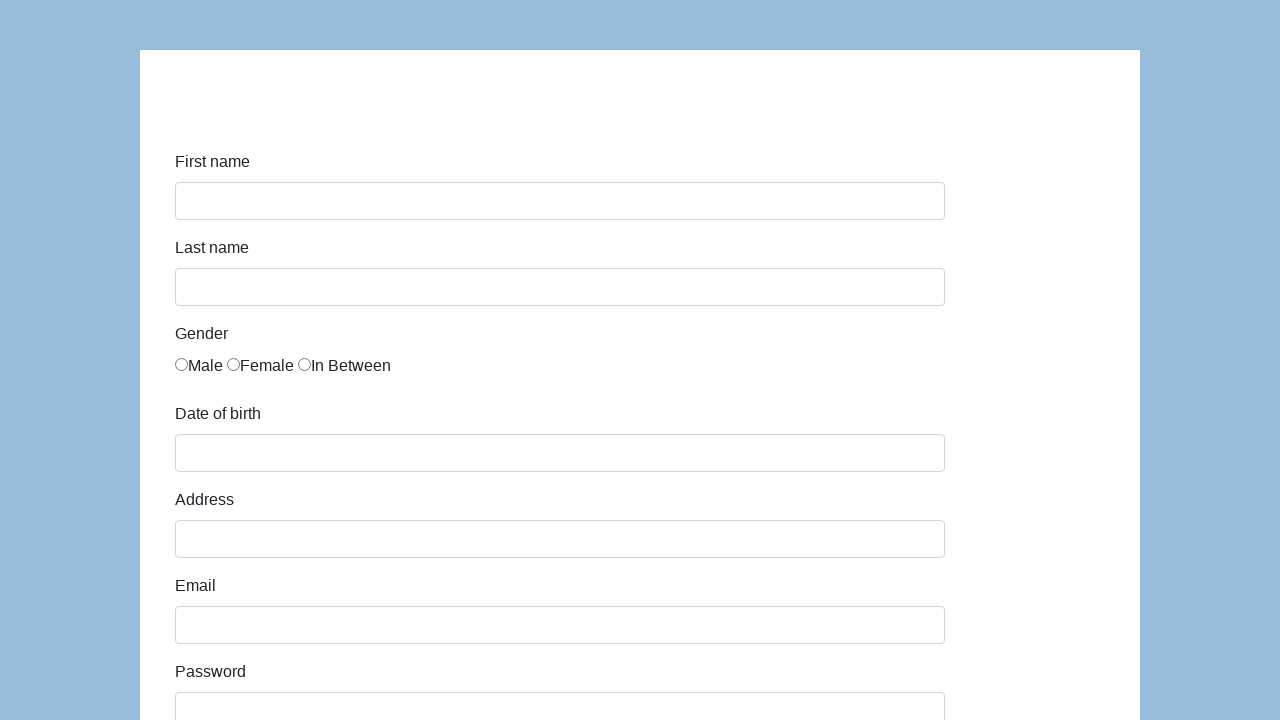

Filled first name field with 'Karol' on #first-name
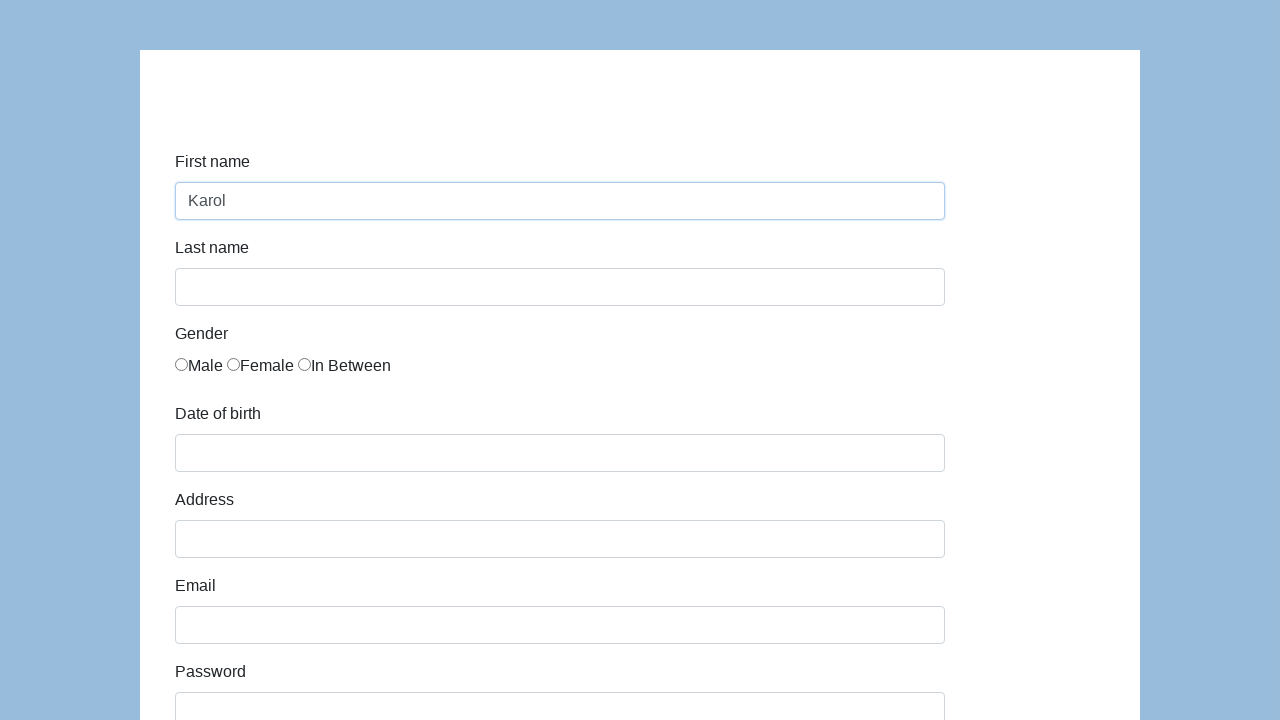

Filled last name field with 'Kowalski' on #last-name
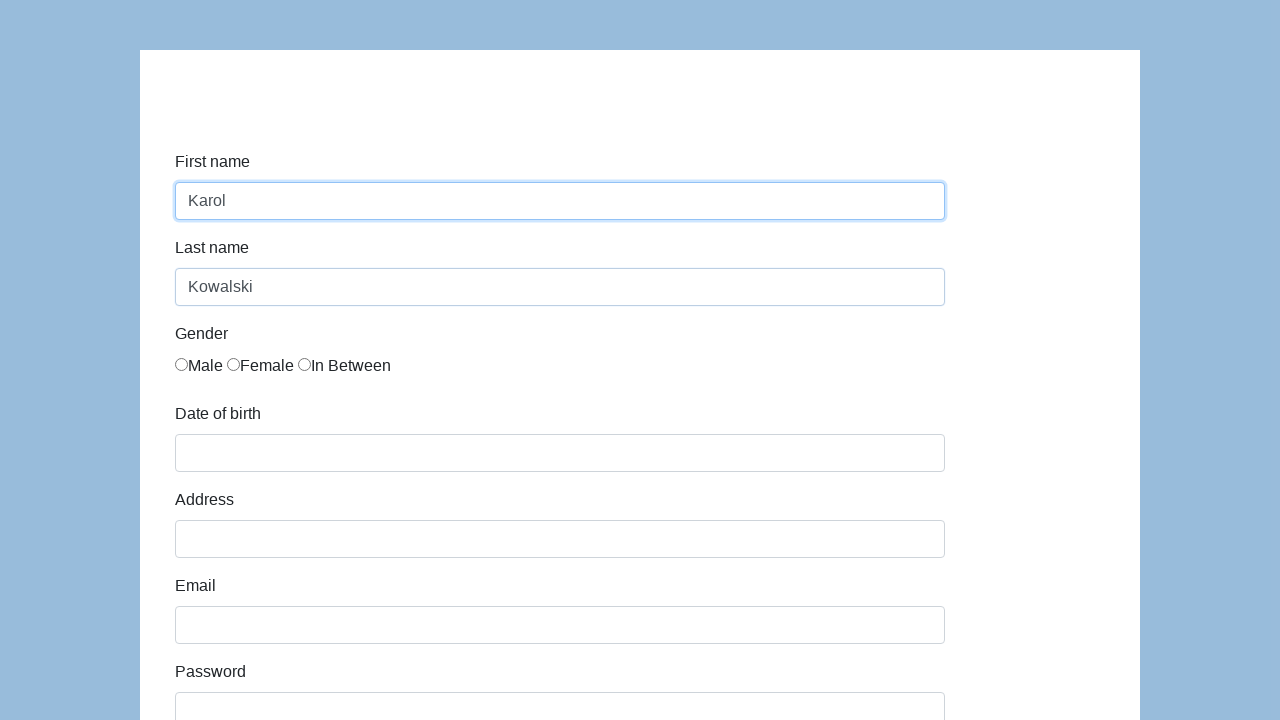

Selected Male gender option at (182, 364) on input[name='gender'] >> nth=0
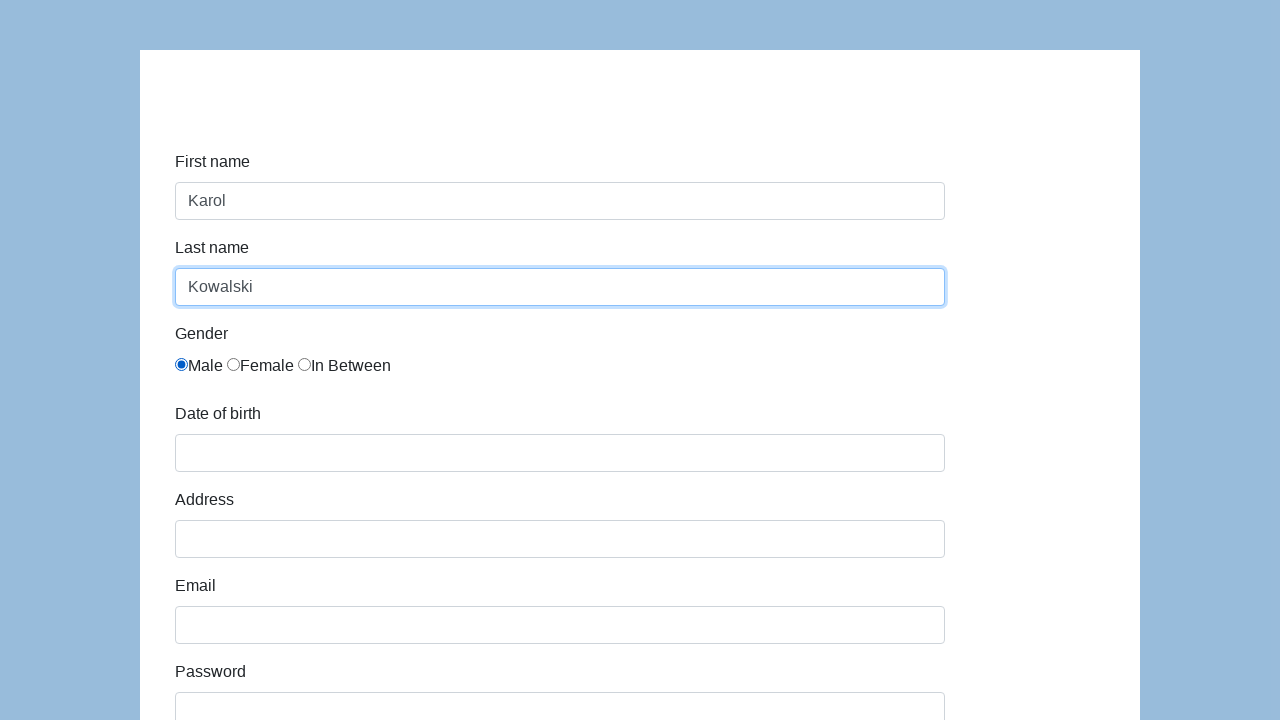

Filled date of birth field with '05/22/2010' on #dob
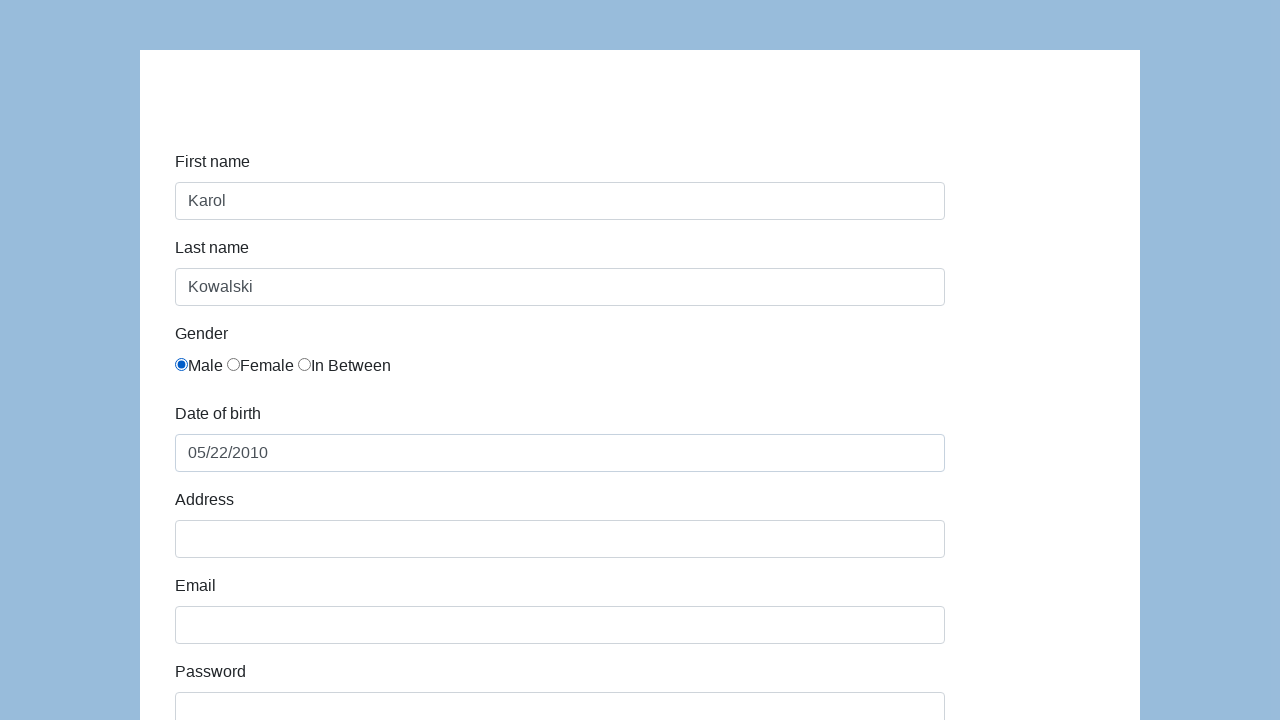

Filled address field with 'Prosta 51' on #address
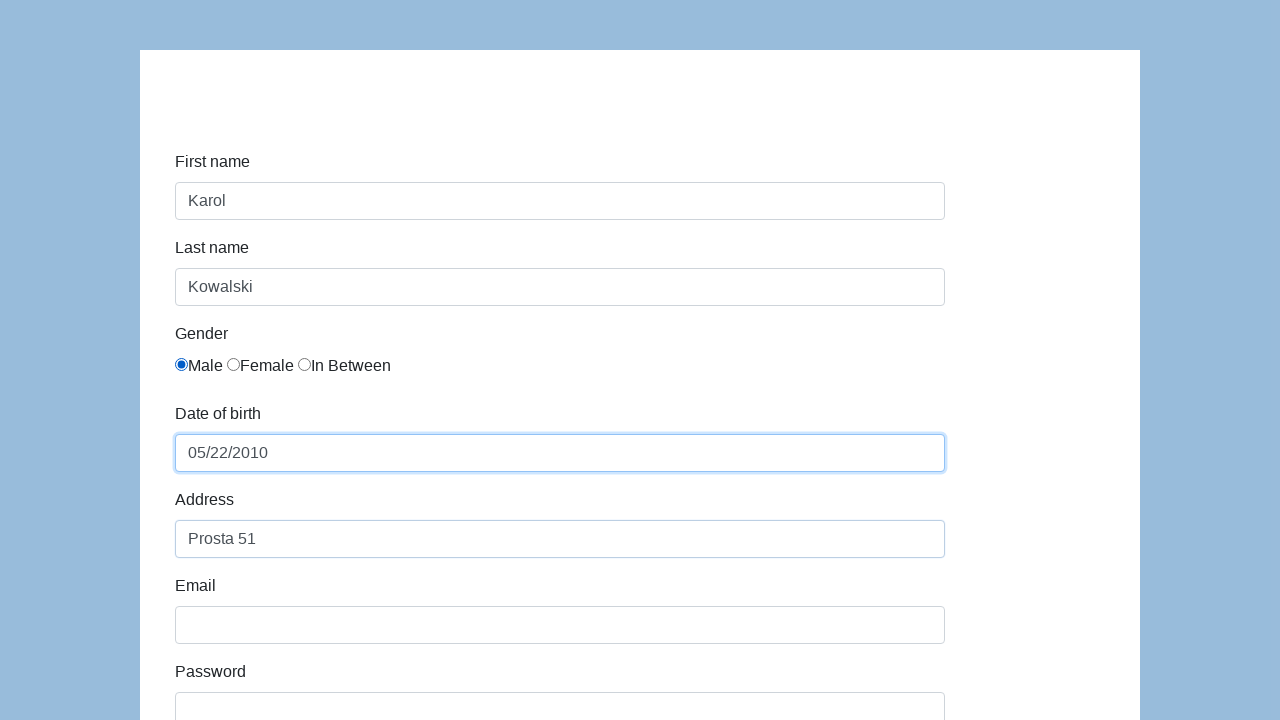

Filled email field with 'karol.kowalski@mailinator.com' on #email
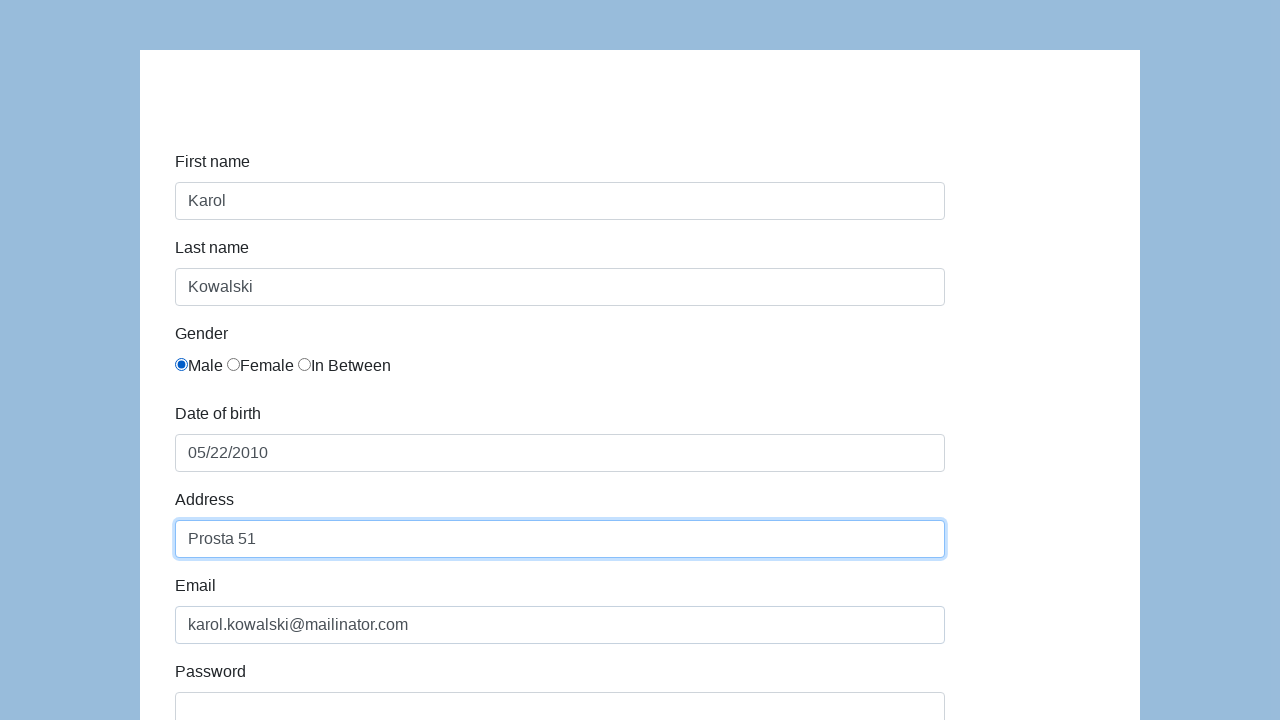

Filled password field with 'Pass123' on #password
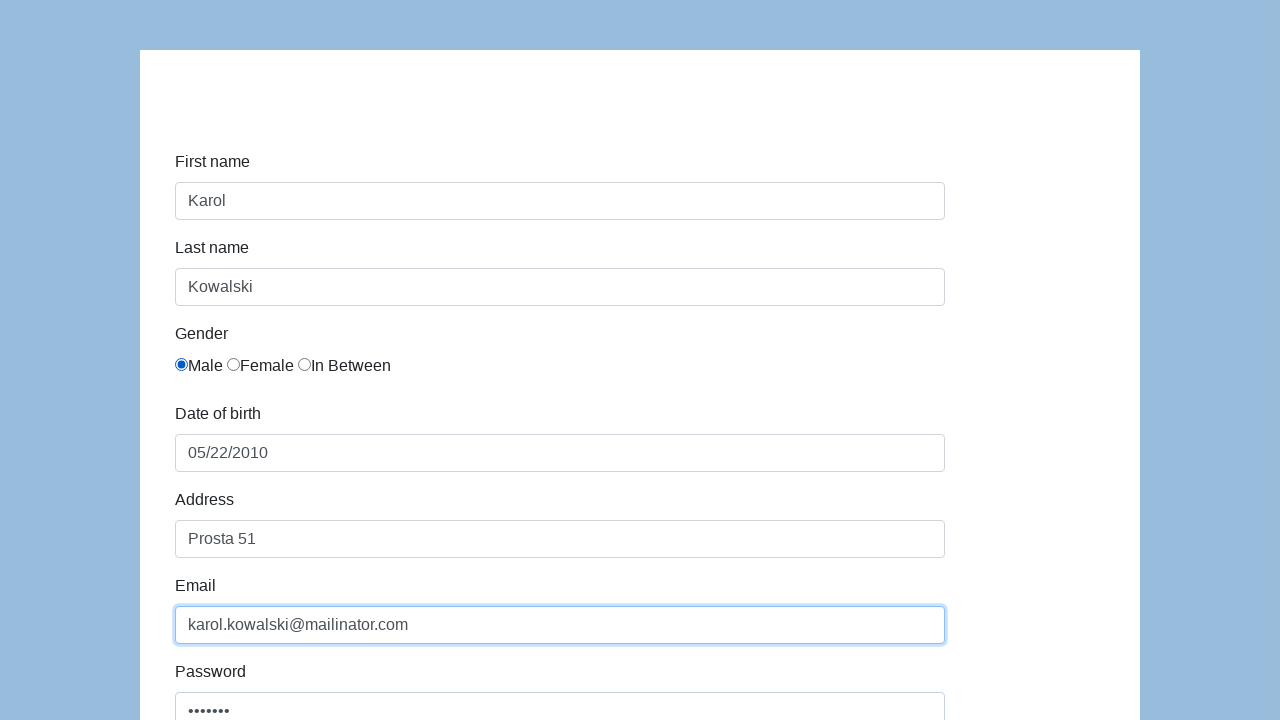

Filled company field with 'Coders Lab' on #company
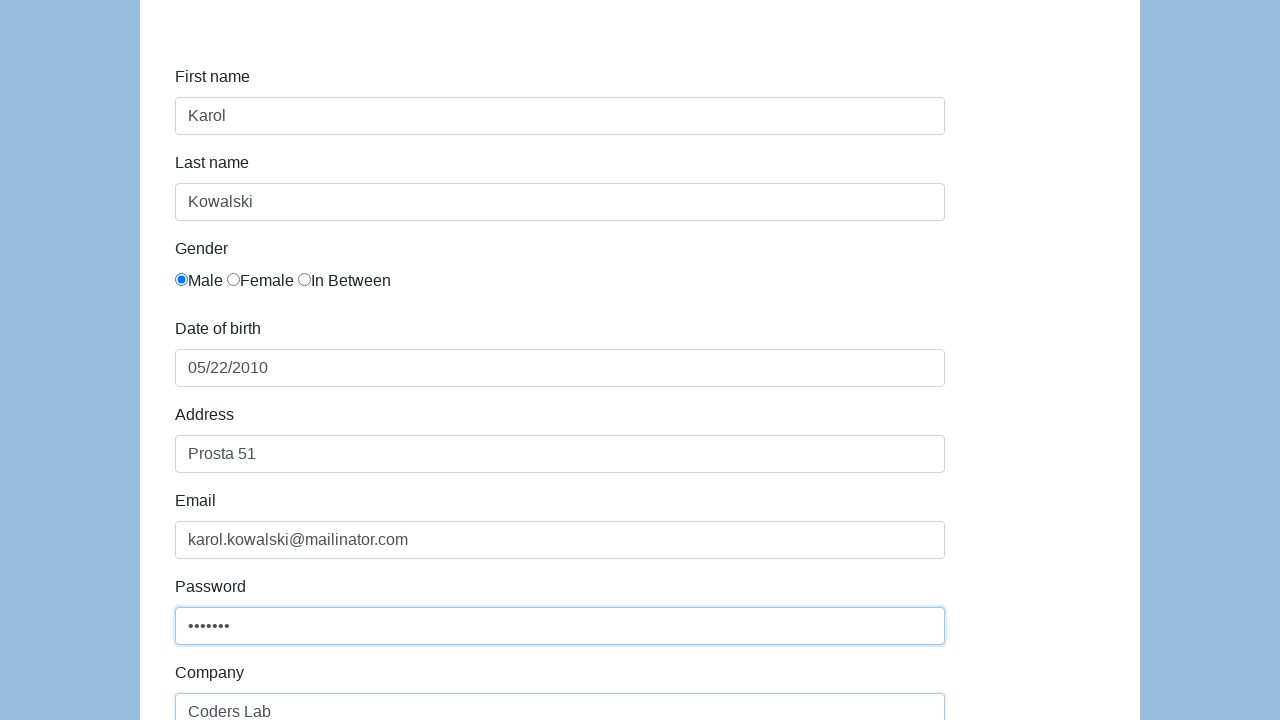

Selected 'Manager' from role dropdown on #role
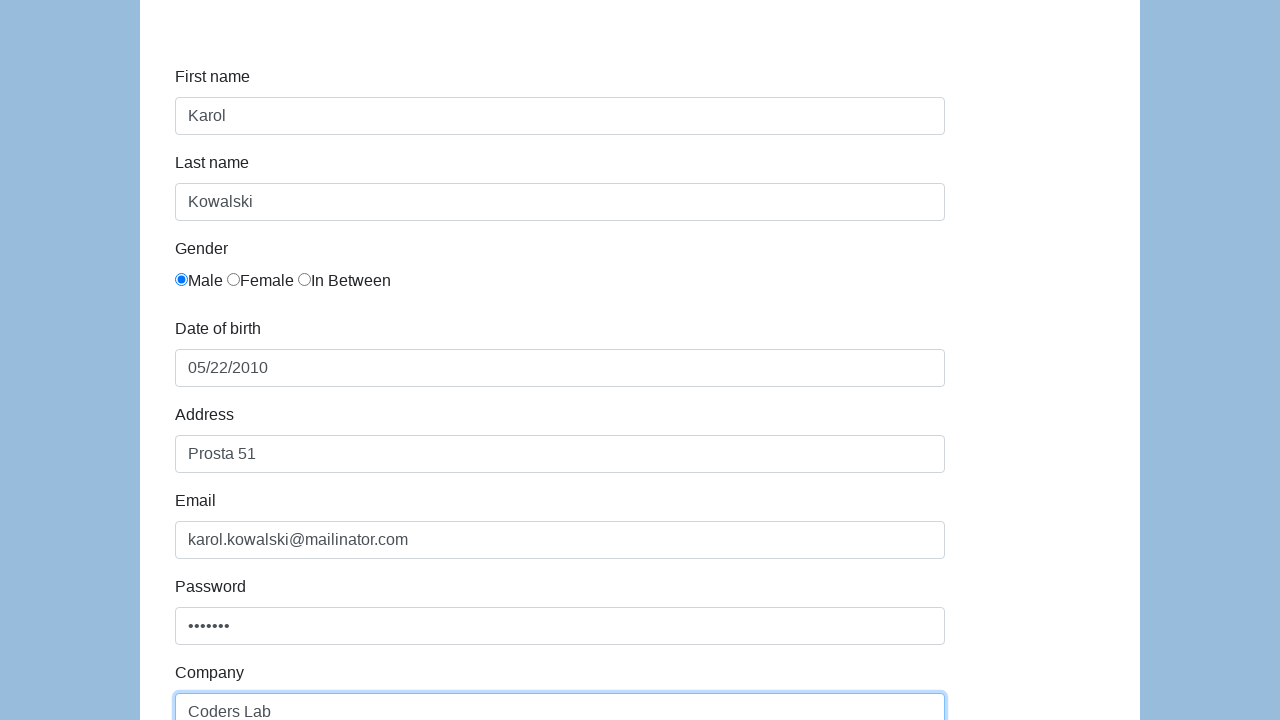

Filled comment field with 'To jest mój pierwszy automat testowy' on #comment
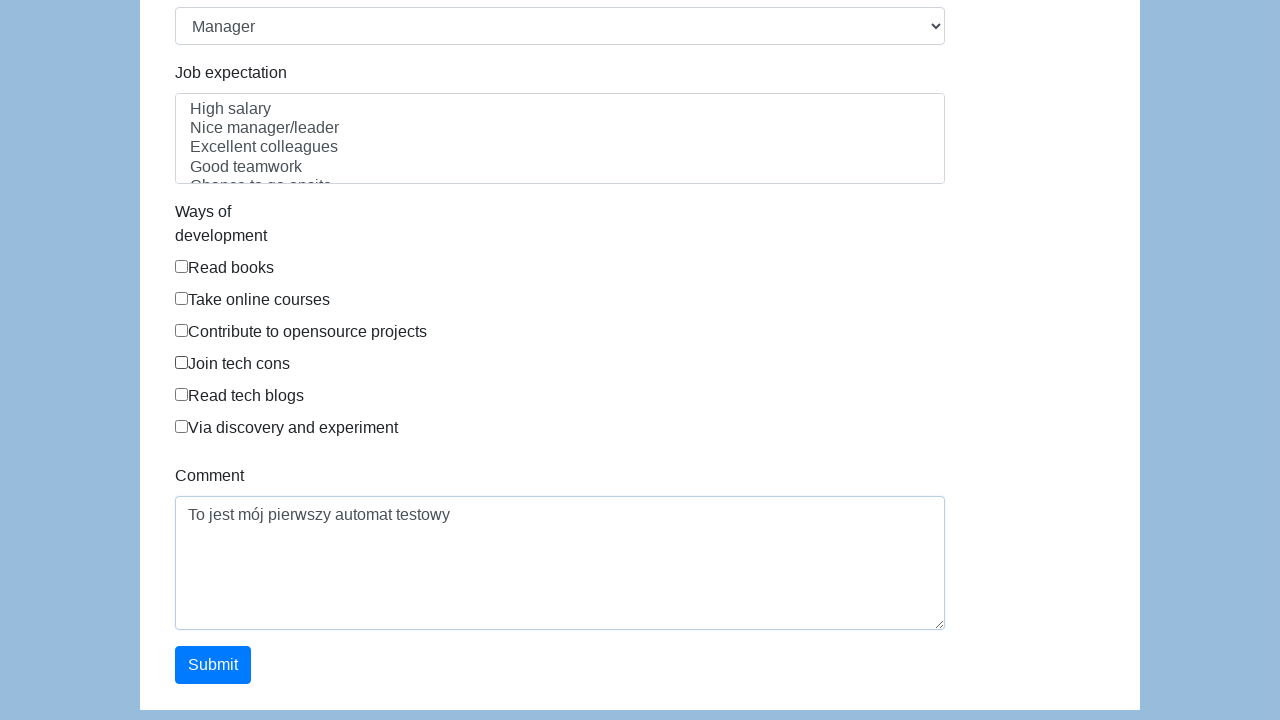

Clicked submit button to submit the form at (213, 665) on #submit
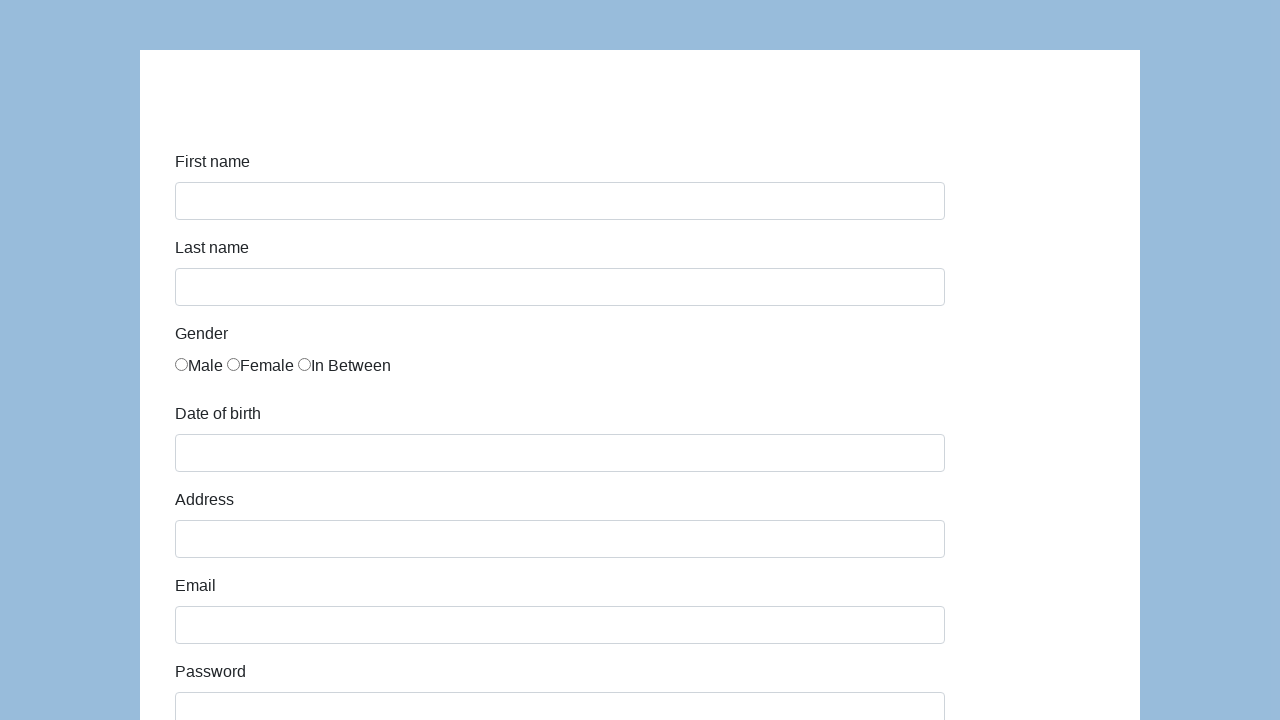

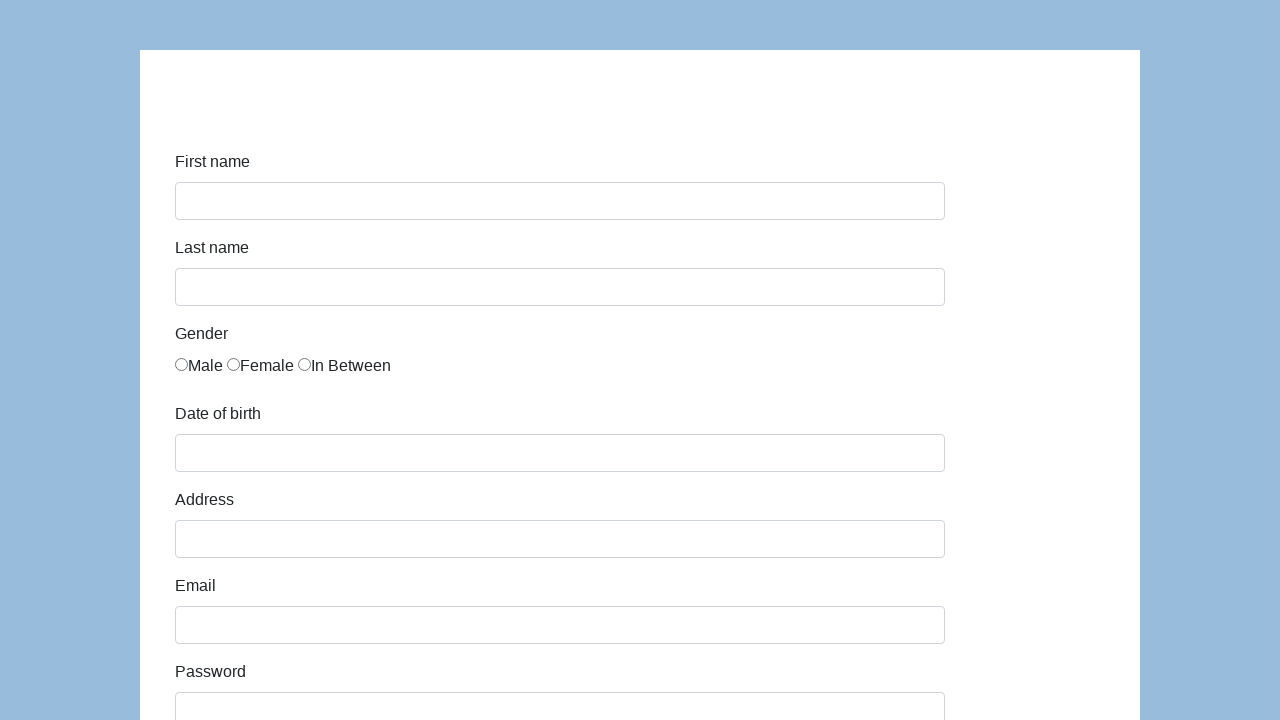